Tests handling of JavaScript alert dialogs by clicking a button that triggers an alert and accepting it

Starting URL: https://the-internet.herokuapp.com/javascript_alerts

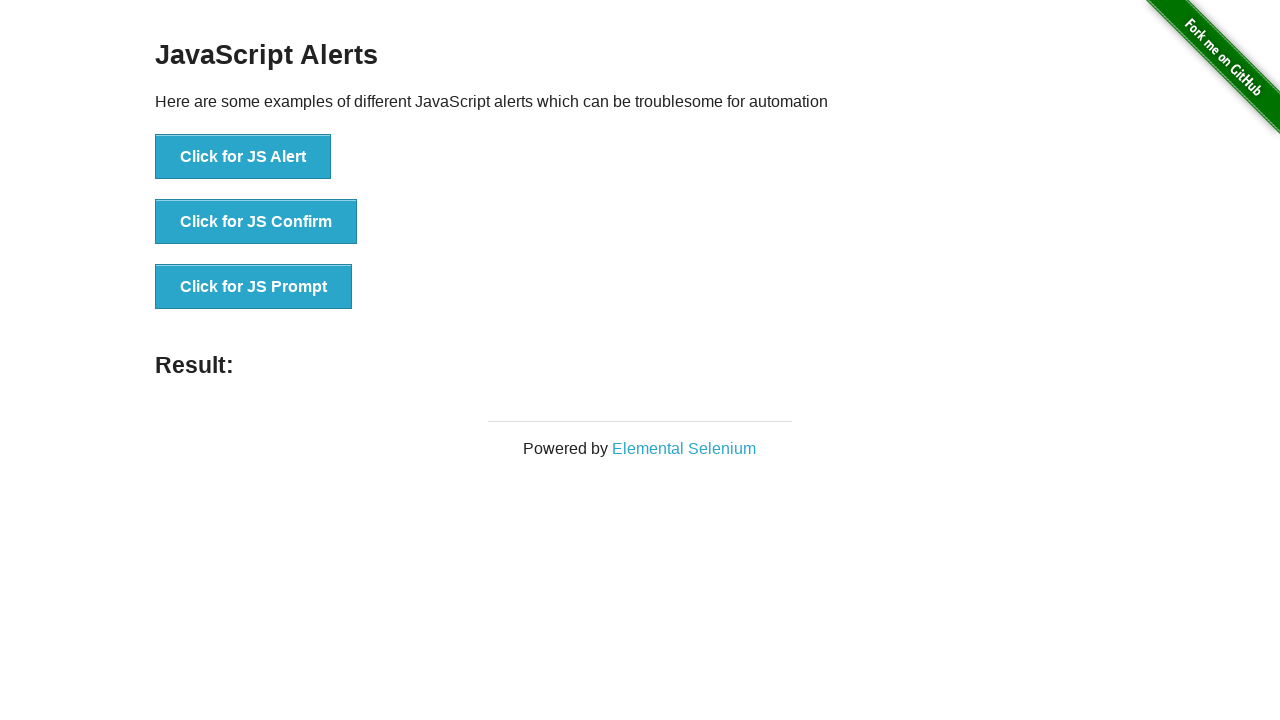

Set up dialog handler to automatically accept alerts
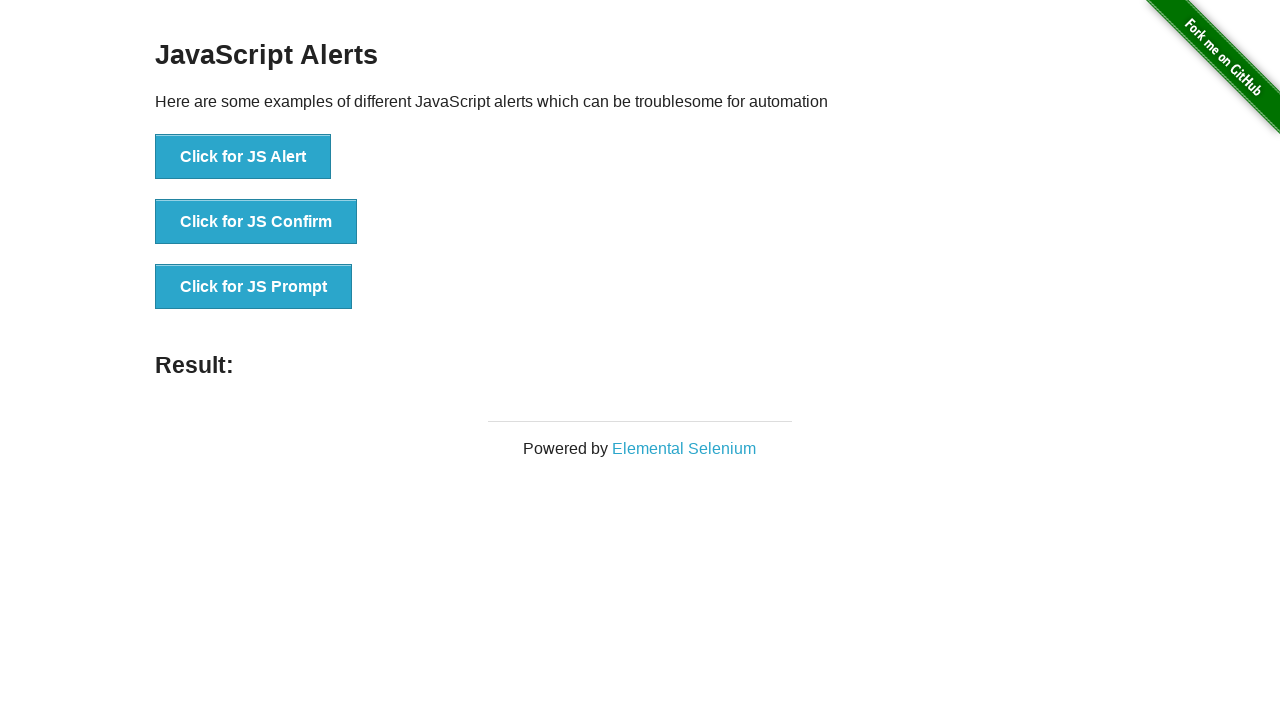

Clicked 'Click for JS Alert' button to trigger JavaScript alert at (243, 157) on internal:role=button[name="Click for JS Alert"i]
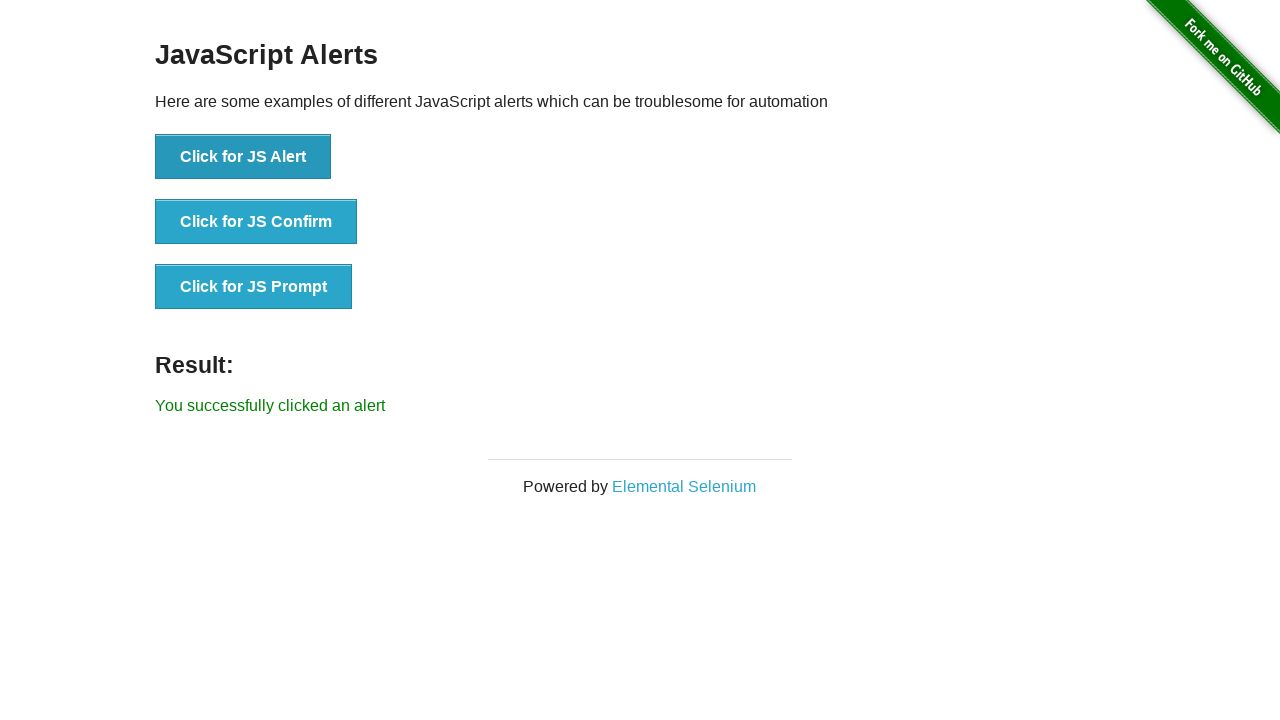

Alert was accepted and result message appeared
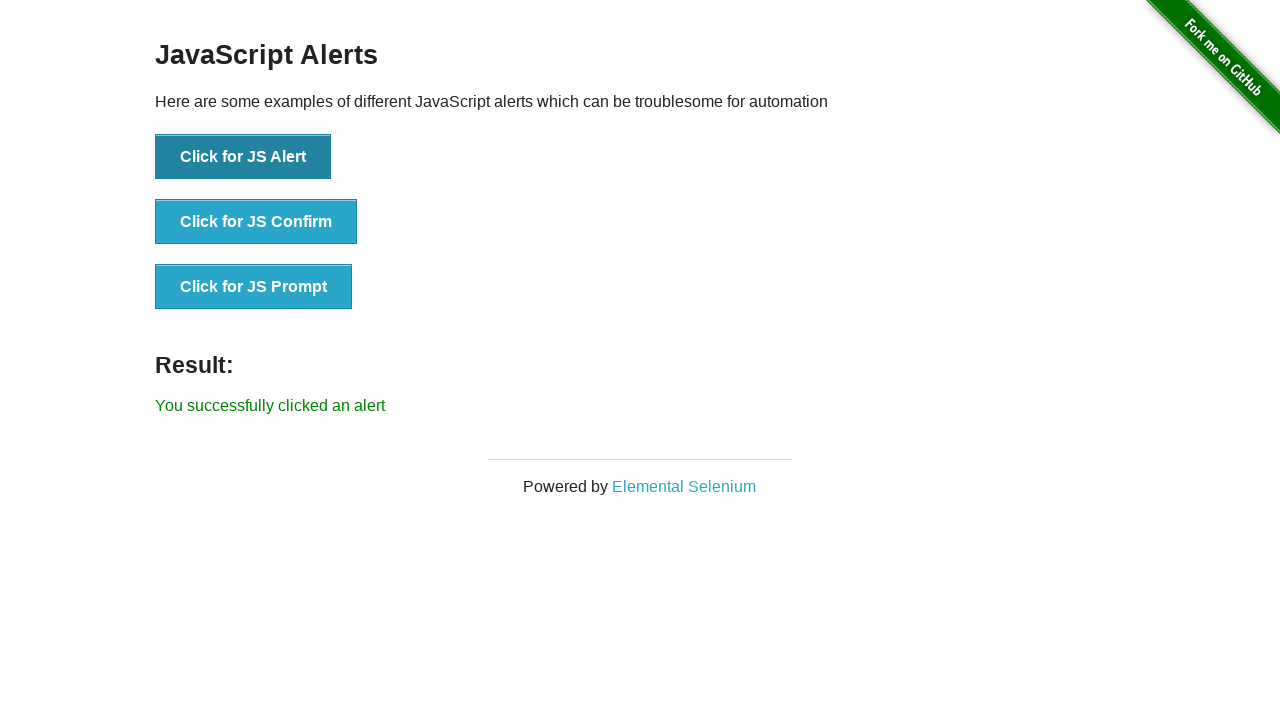

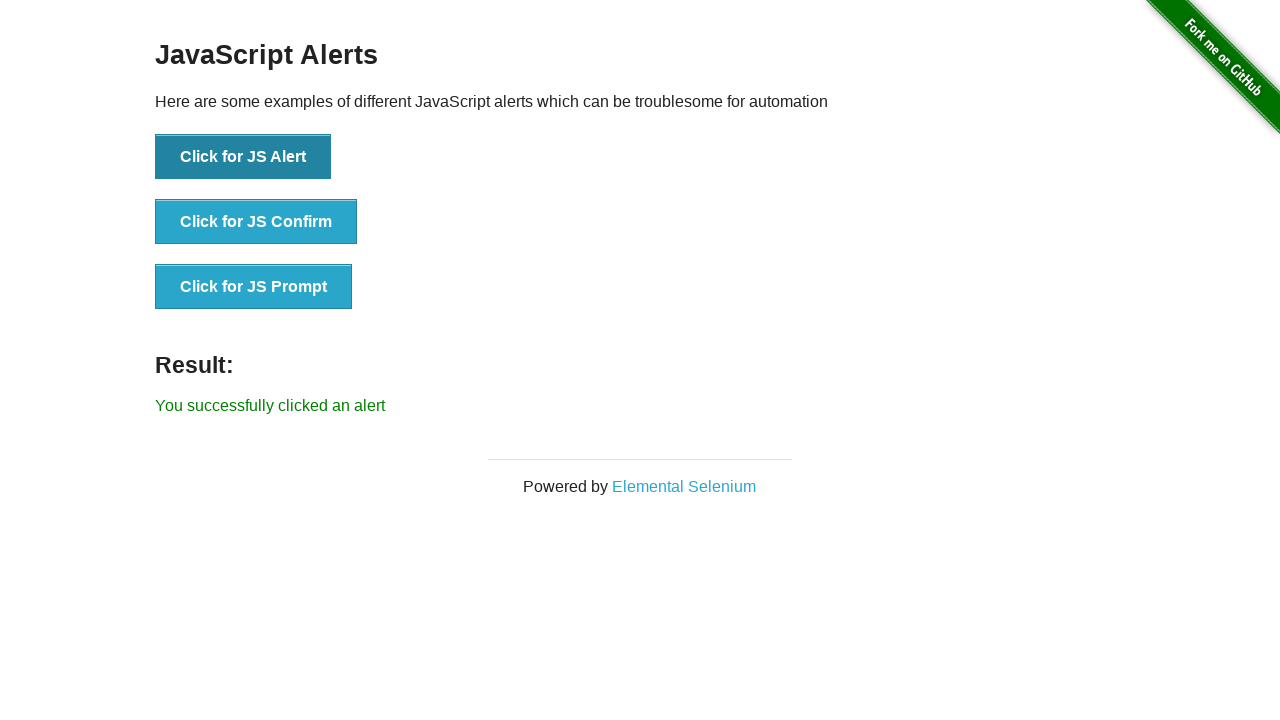